Verifies that the website loads successfully by checking that the page title is not empty.

Starting URL: https://eyouthlearning.com

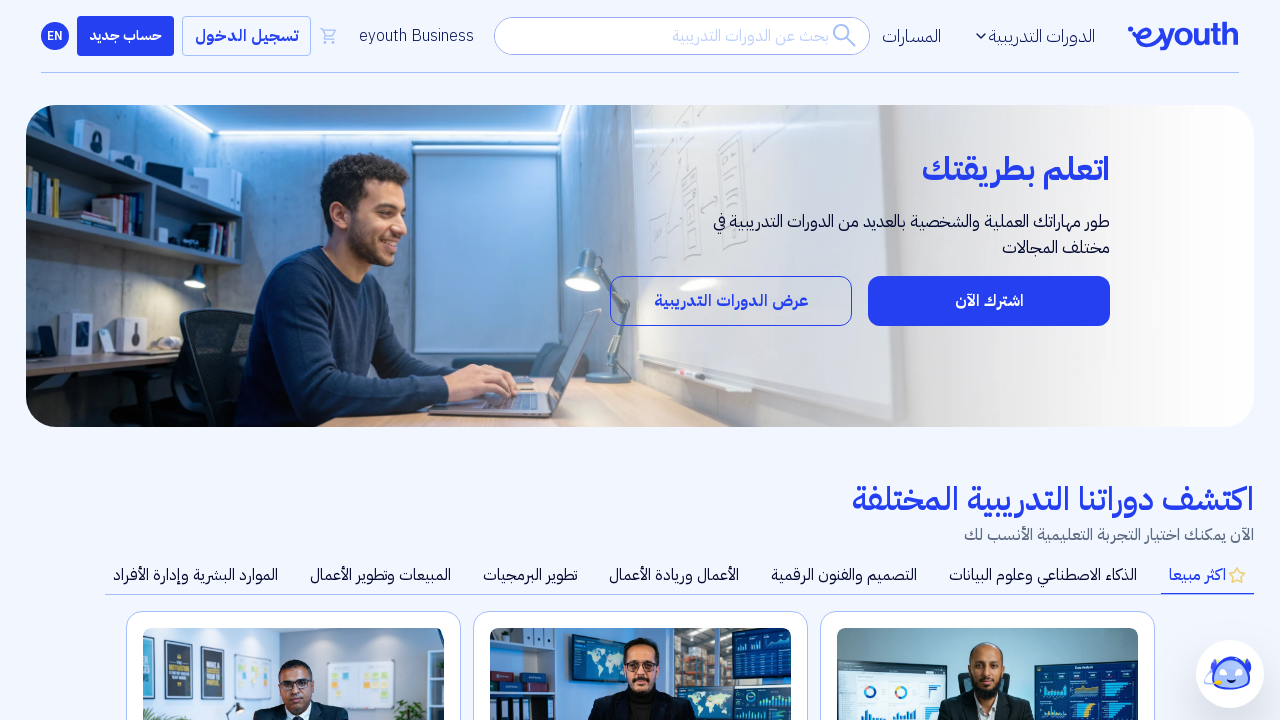

Navigated to https://eyouthlearning.com
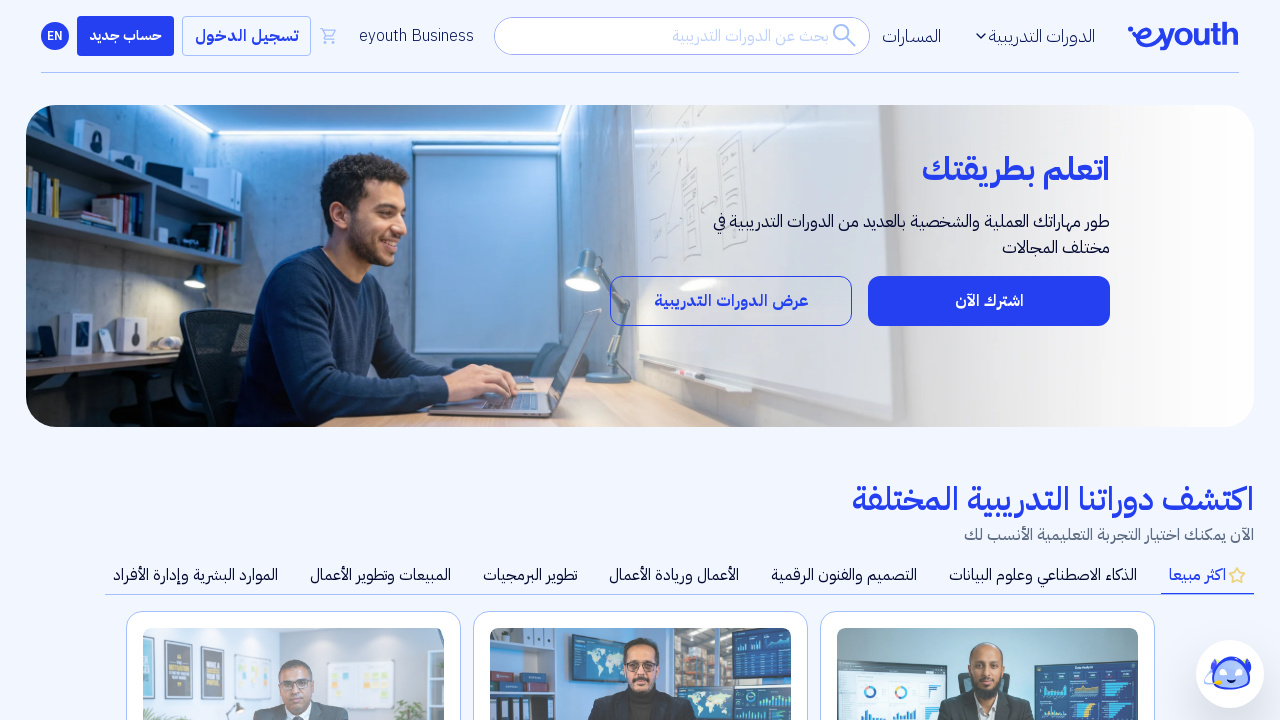

Page DOM content loaded
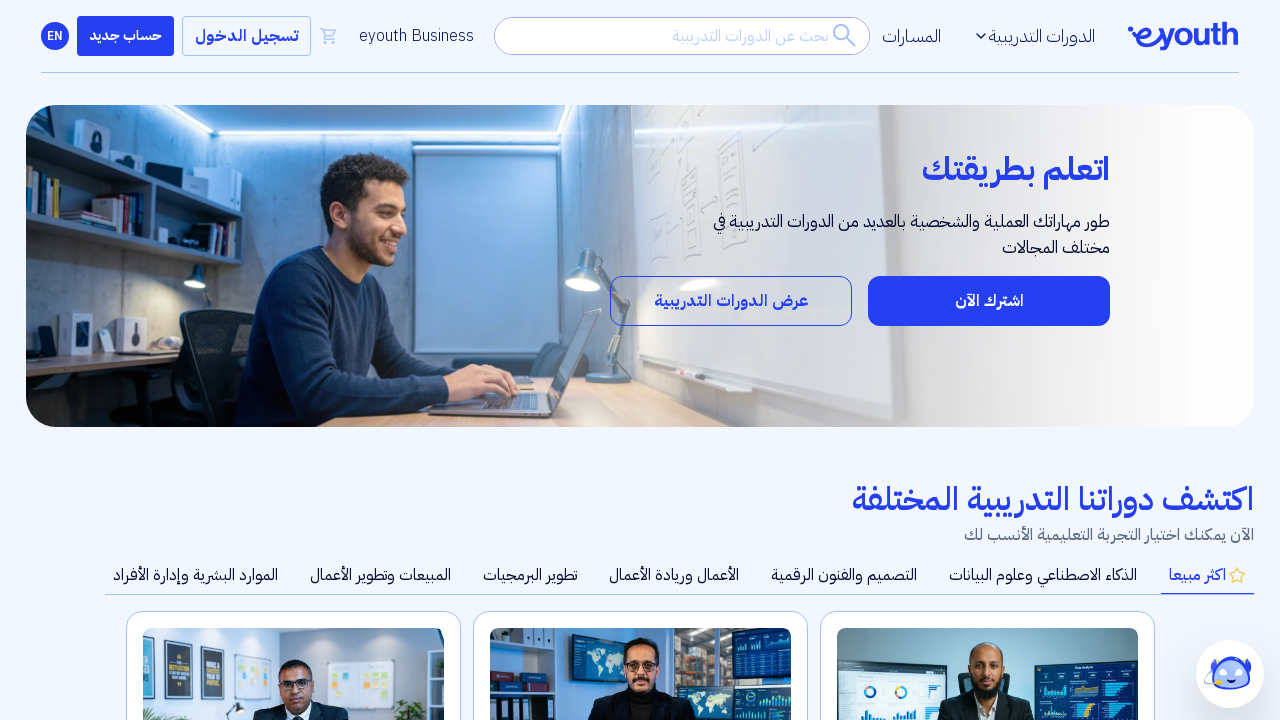

Retrieved page title: 'الصفحة الرئيسية | منصة eyouth التعليمية'
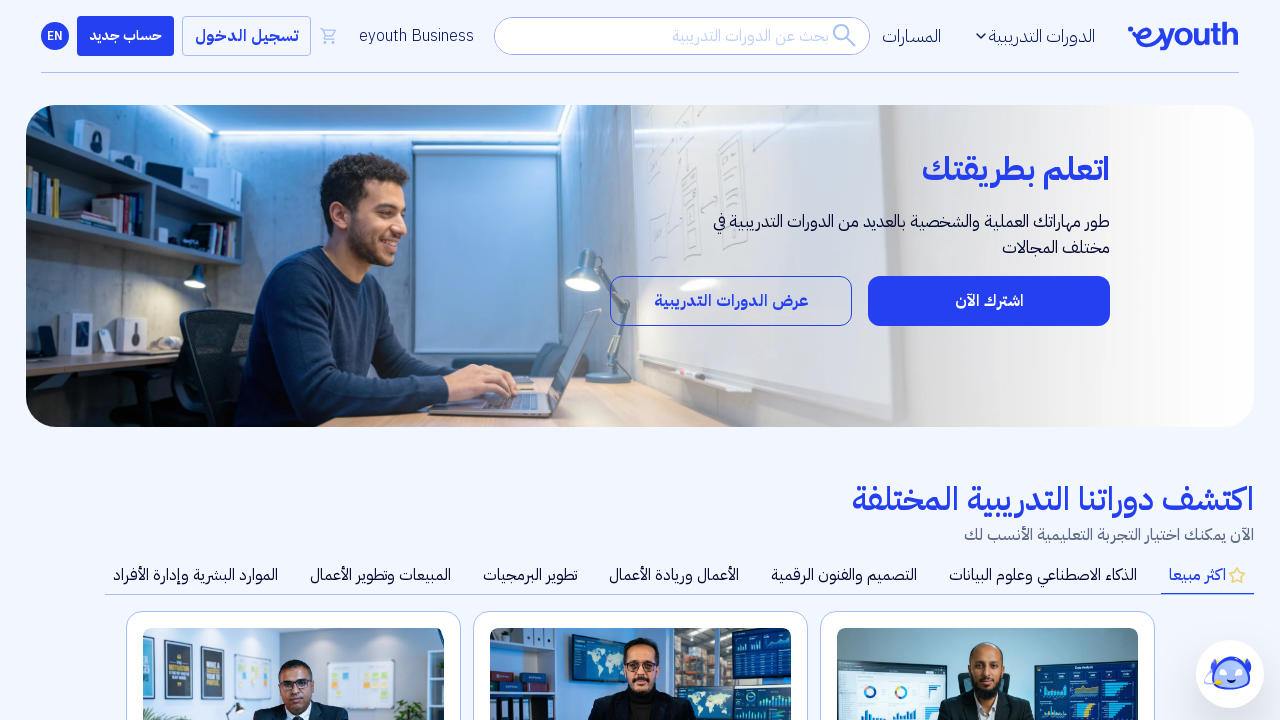

Verified that page title is not empty - website loaded successfully
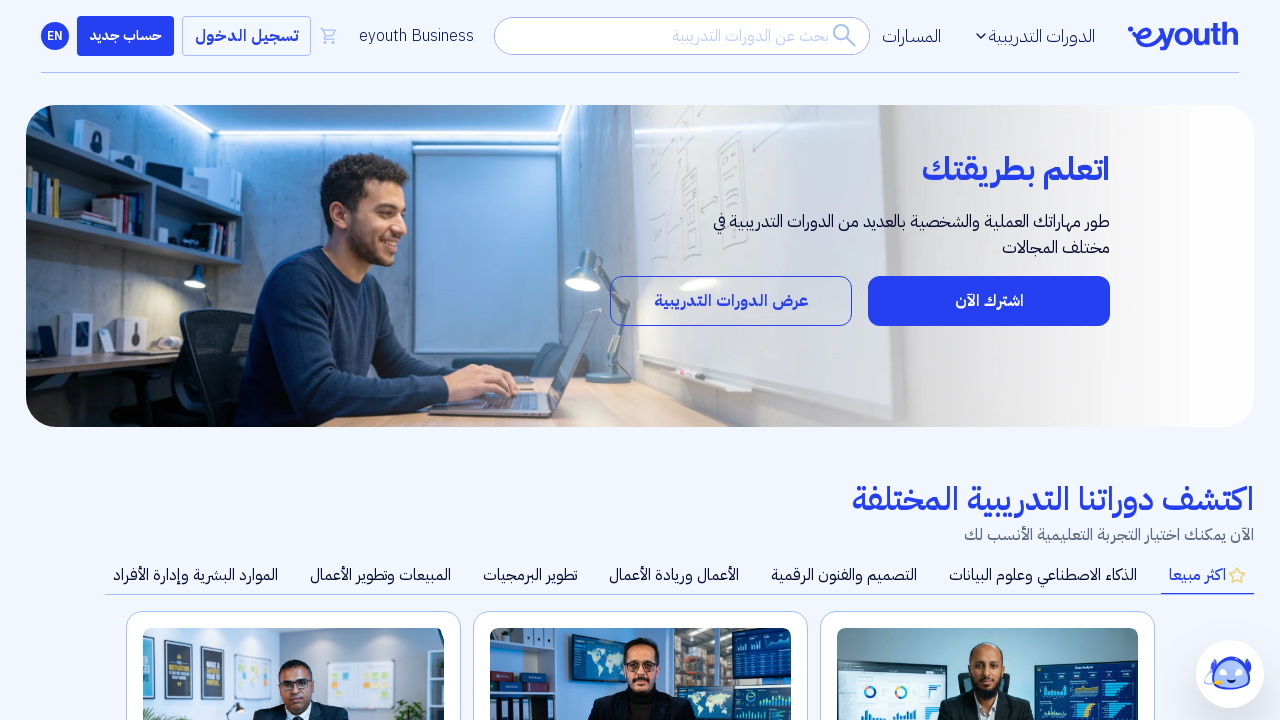

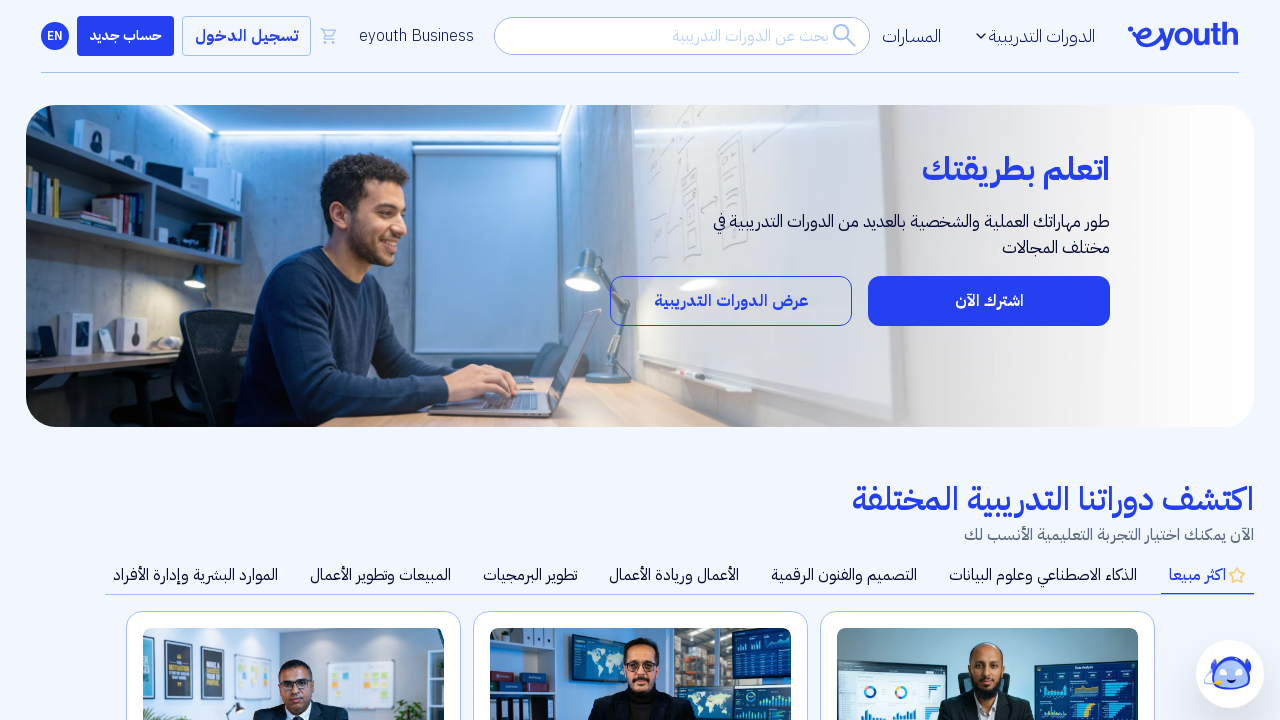